Tests selecting the 'Yes' radio button in the Radio Button section

Starting URL: https://demoqa.com/

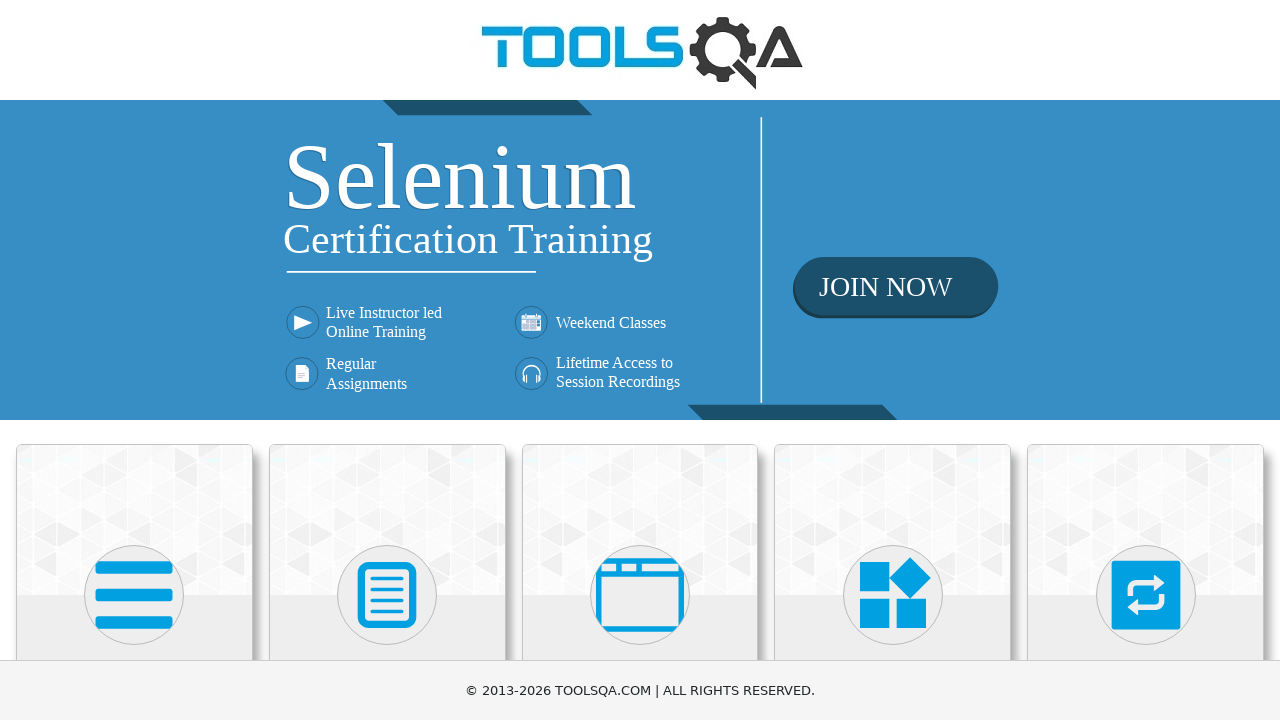

Clicked on Elements card at (134, 360) on text=Elements
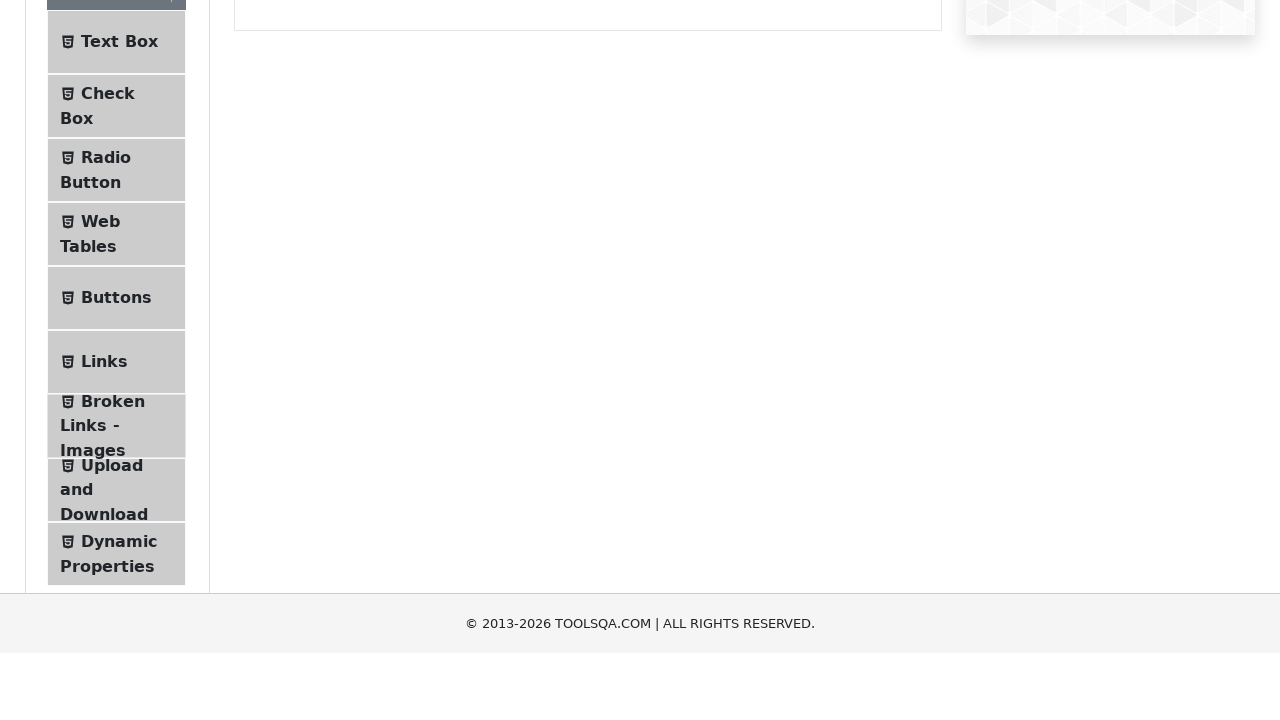

Clicked on Radio Button menu item at (106, 376) on text=Radio Button
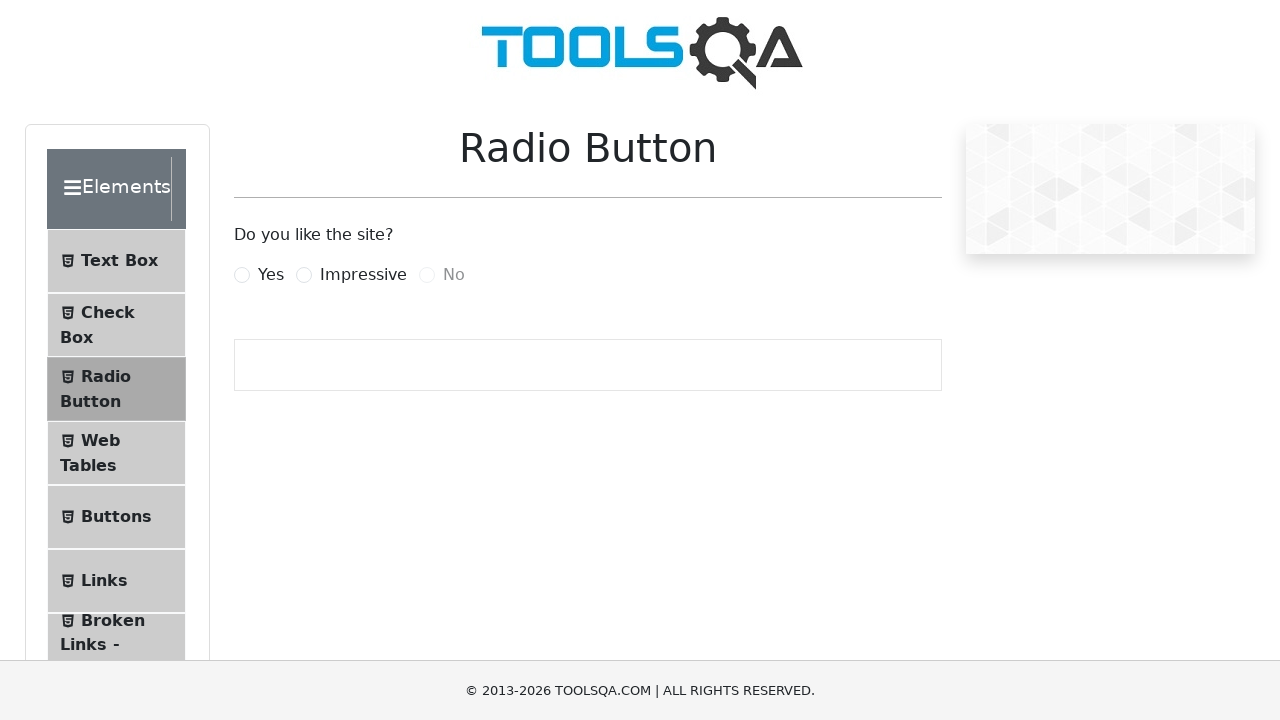

Clicked the 'Yes' radio button at (271, 275) on label[for='yesRadio']
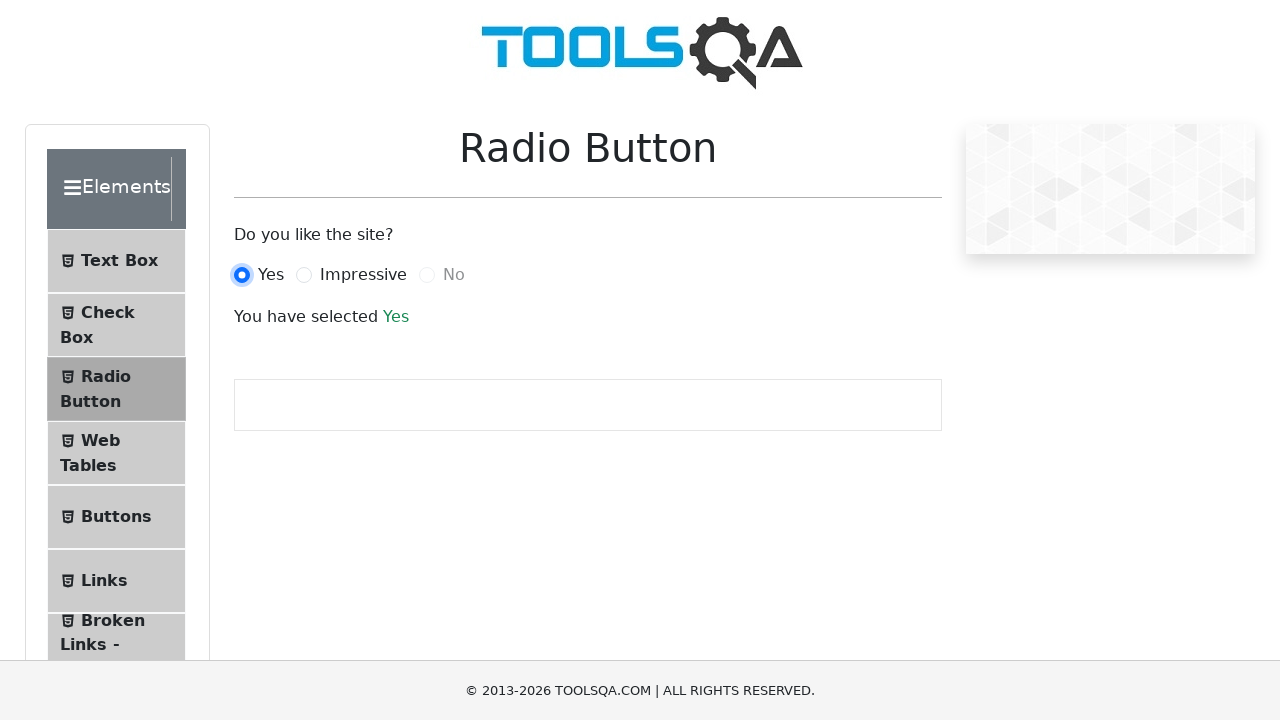

Success text appeared confirming 'Yes' selection
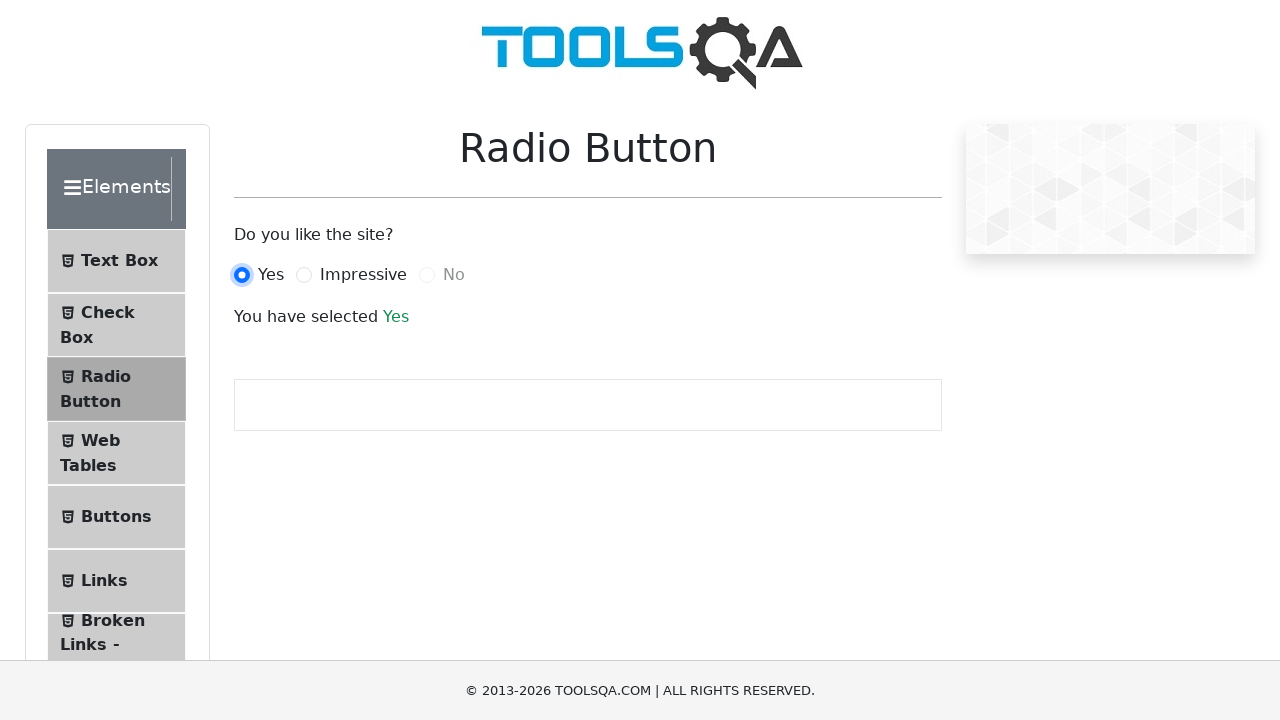

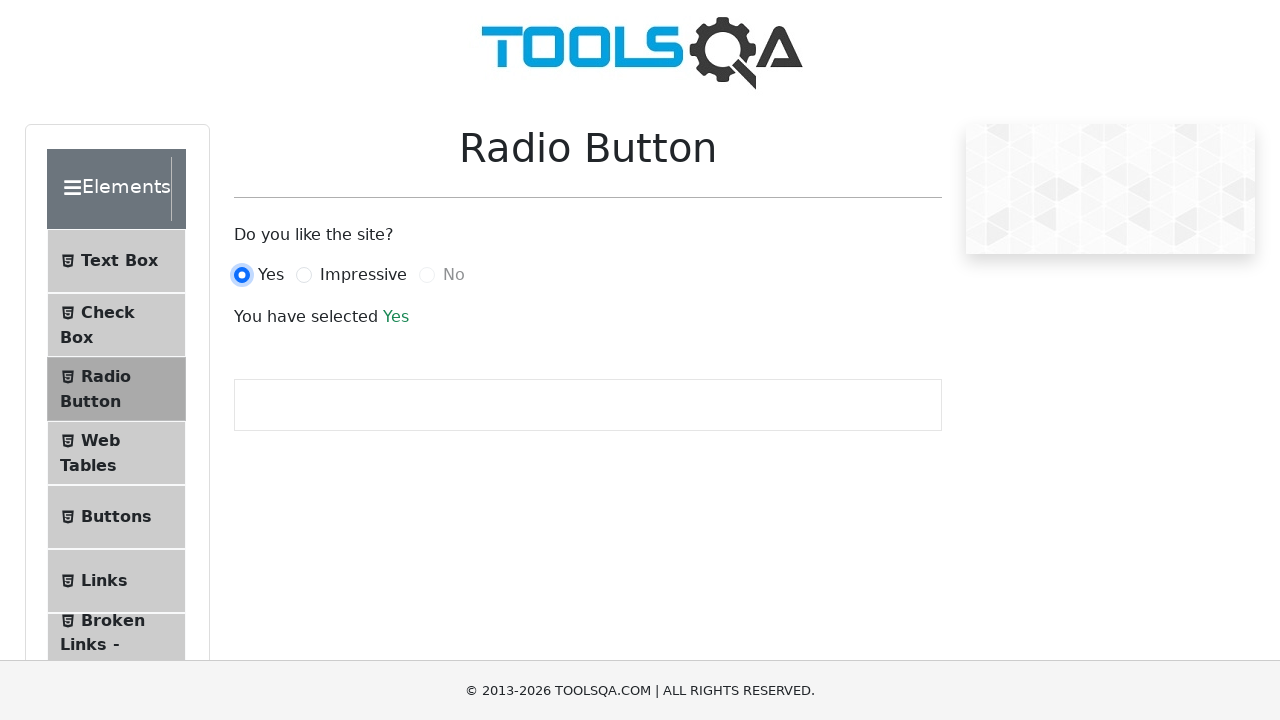